Navigates to the DemoBlaze e-commerce demo site and verifies that product links are loaded and visible on the page

Starting URL: https://www.demoblaze.com/index.html

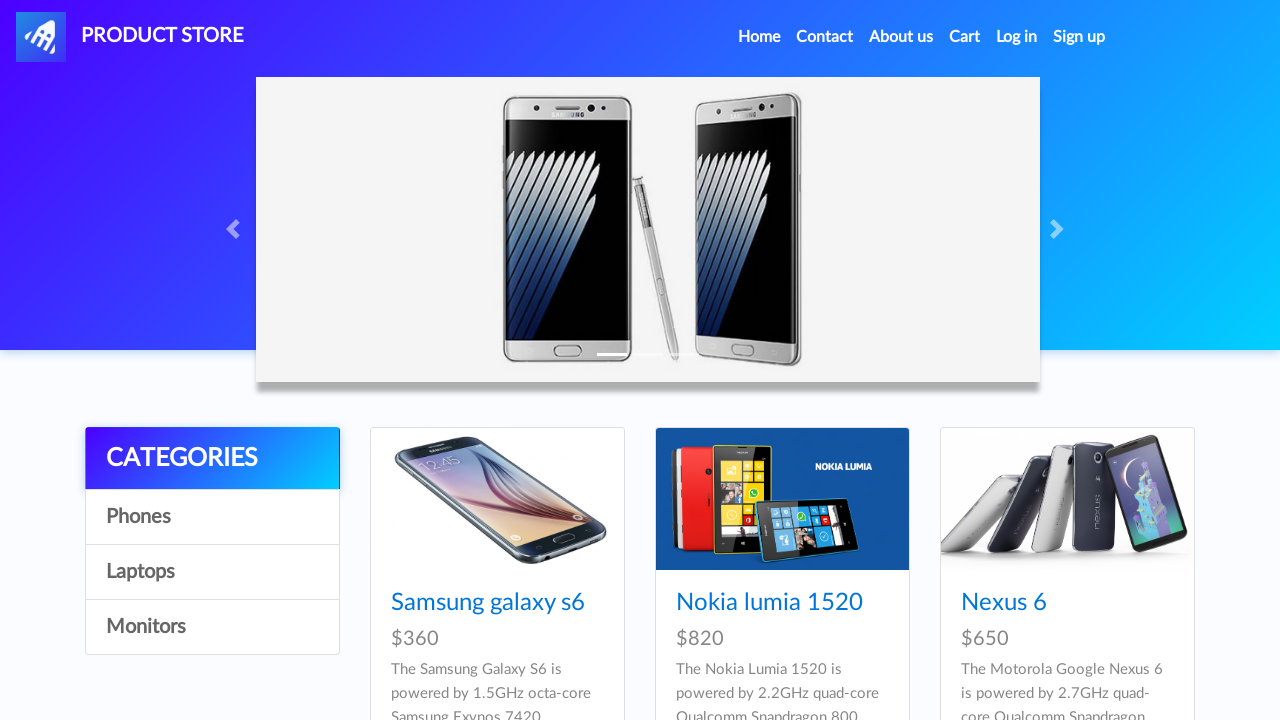

Waited for page links to load
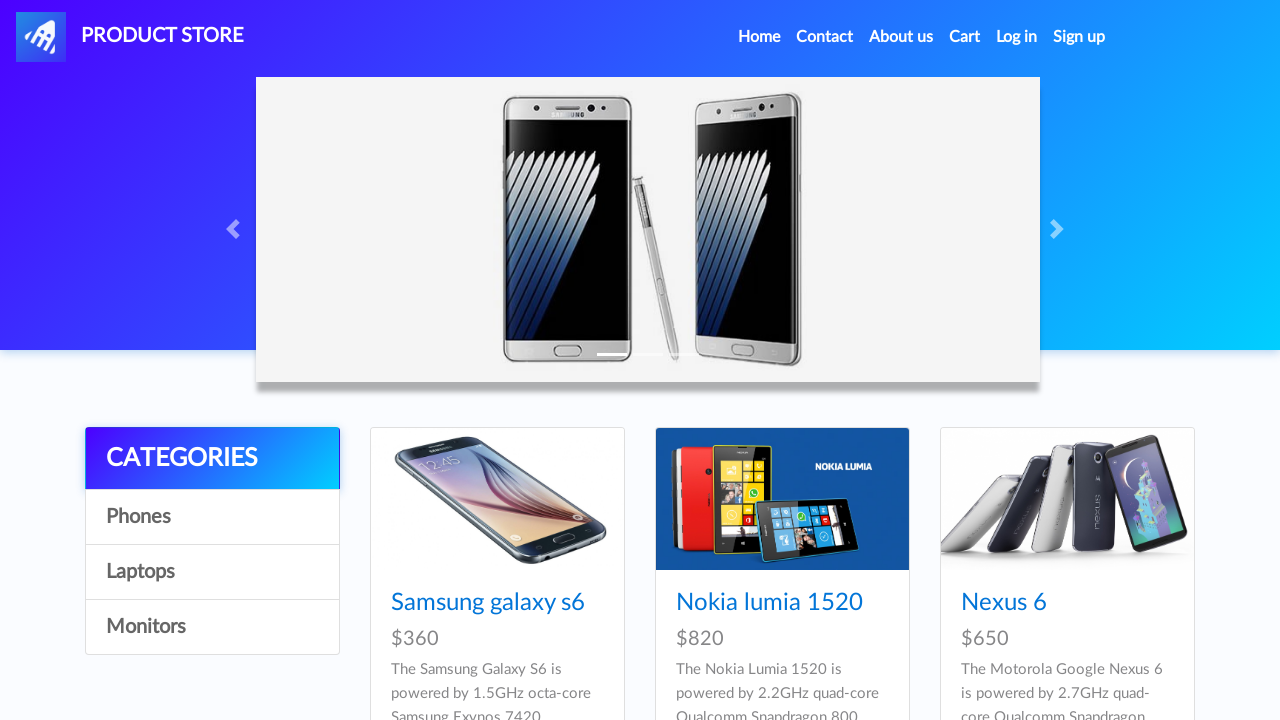

Verified product links are loaded and visible in the product section
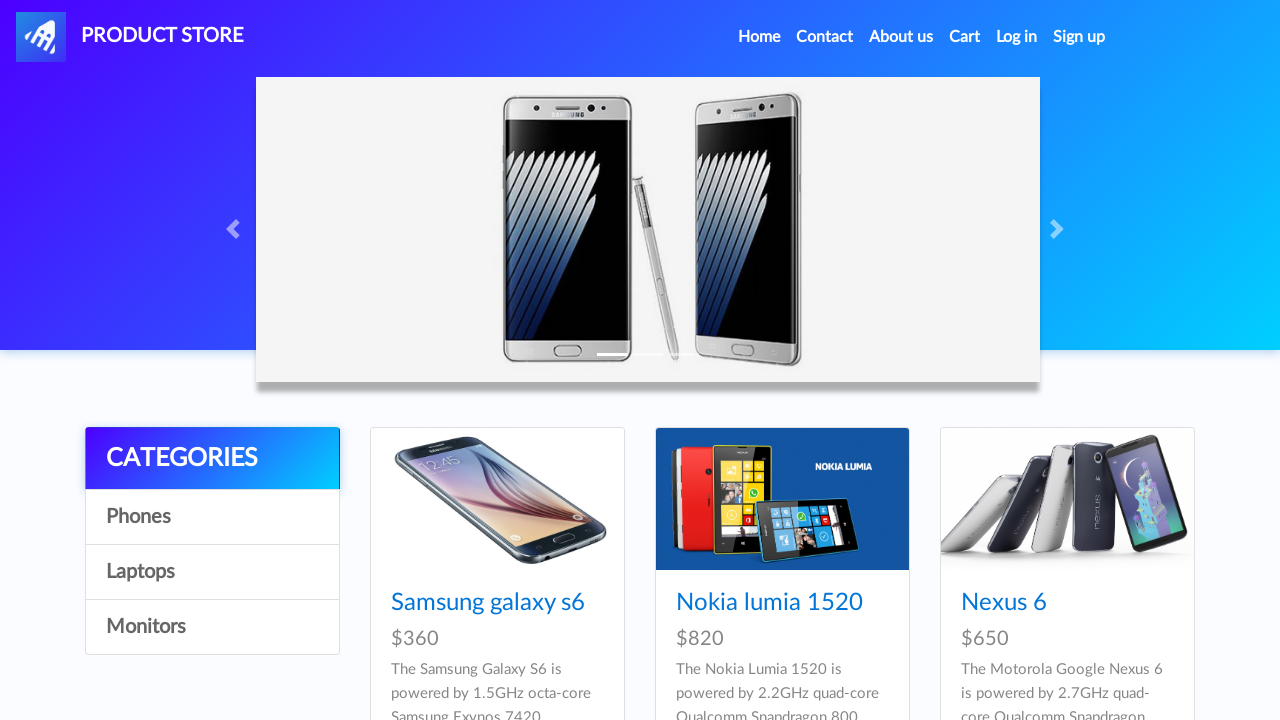

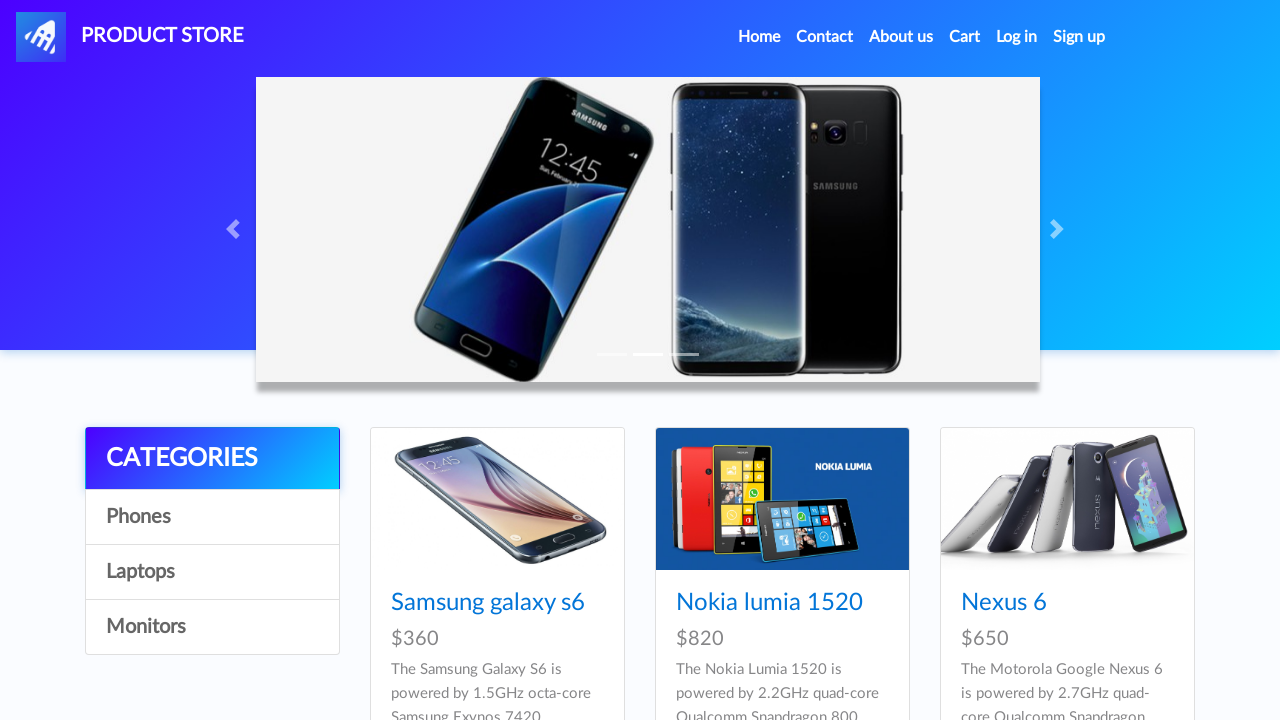